Tests filtering to display only active (incomplete) items

Starting URL: https://demo.playwright.dev/todomvc

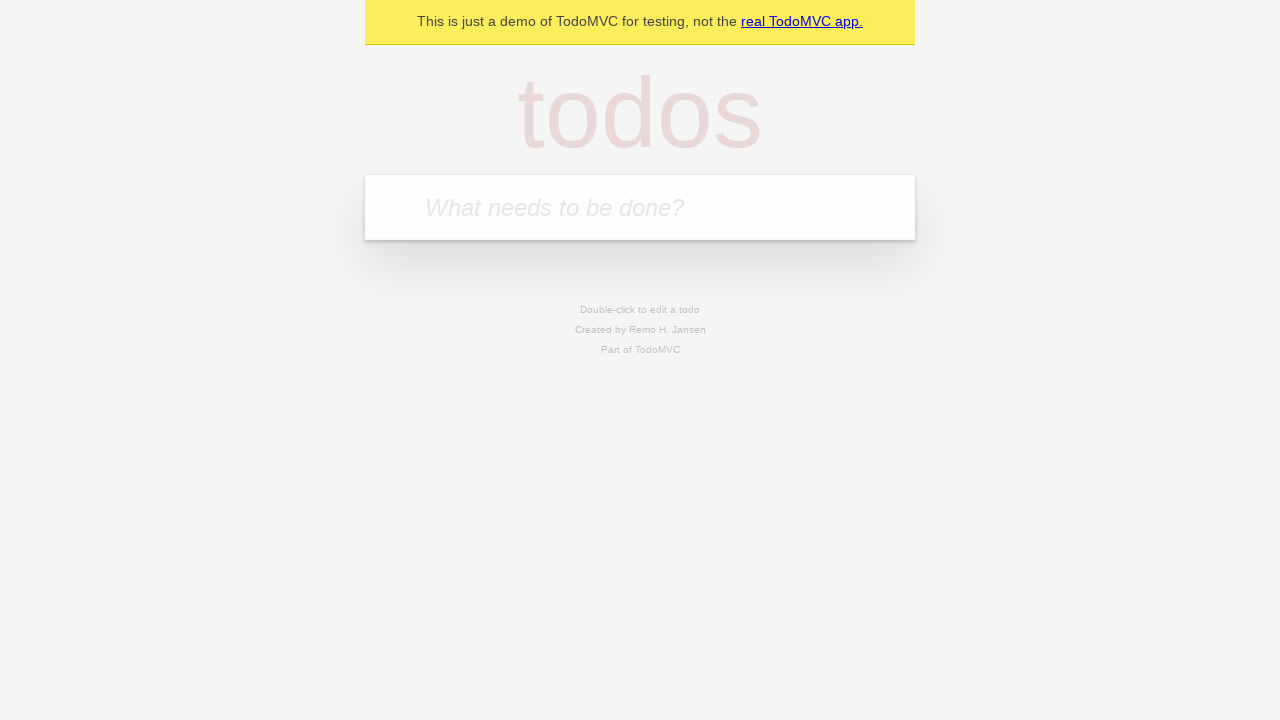

Filled todo input with 'buy some cheese' on internal:attr=[placeholder="What needs to be done?"i]
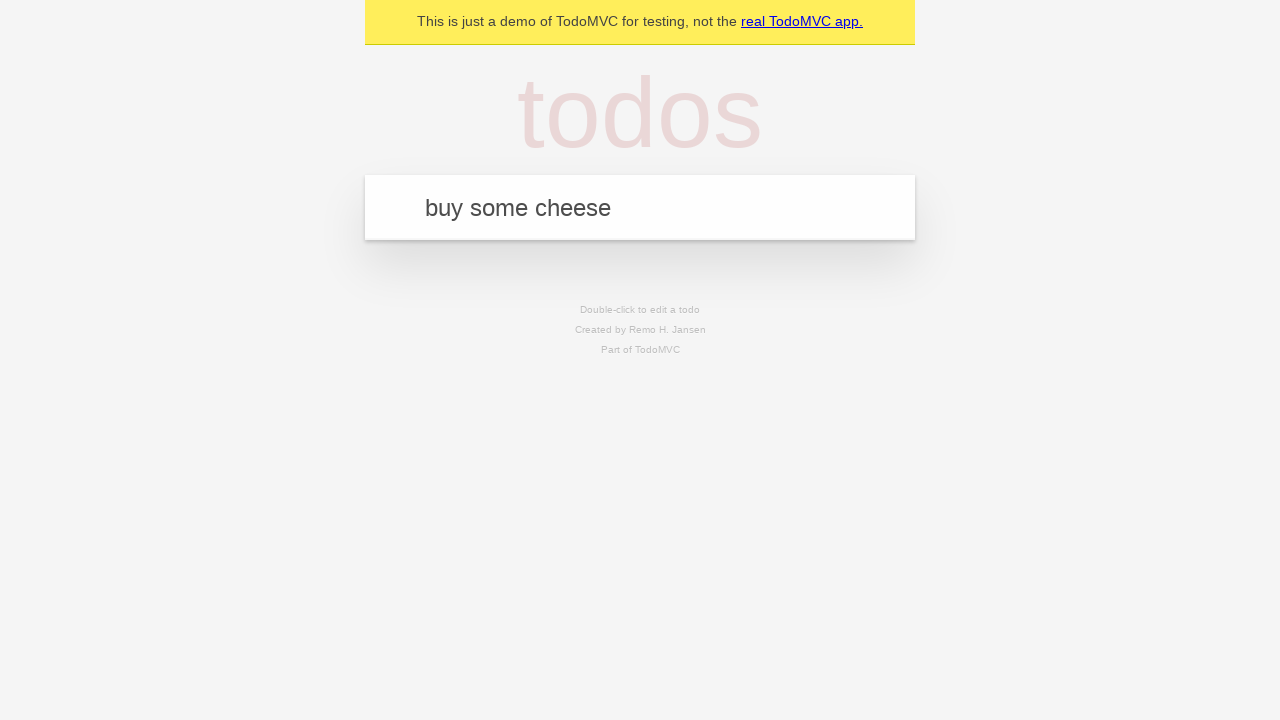

Pressed Enter to create todo 'buy some cheese' on internal:attr=[placeholder="What needs to be done?"i]
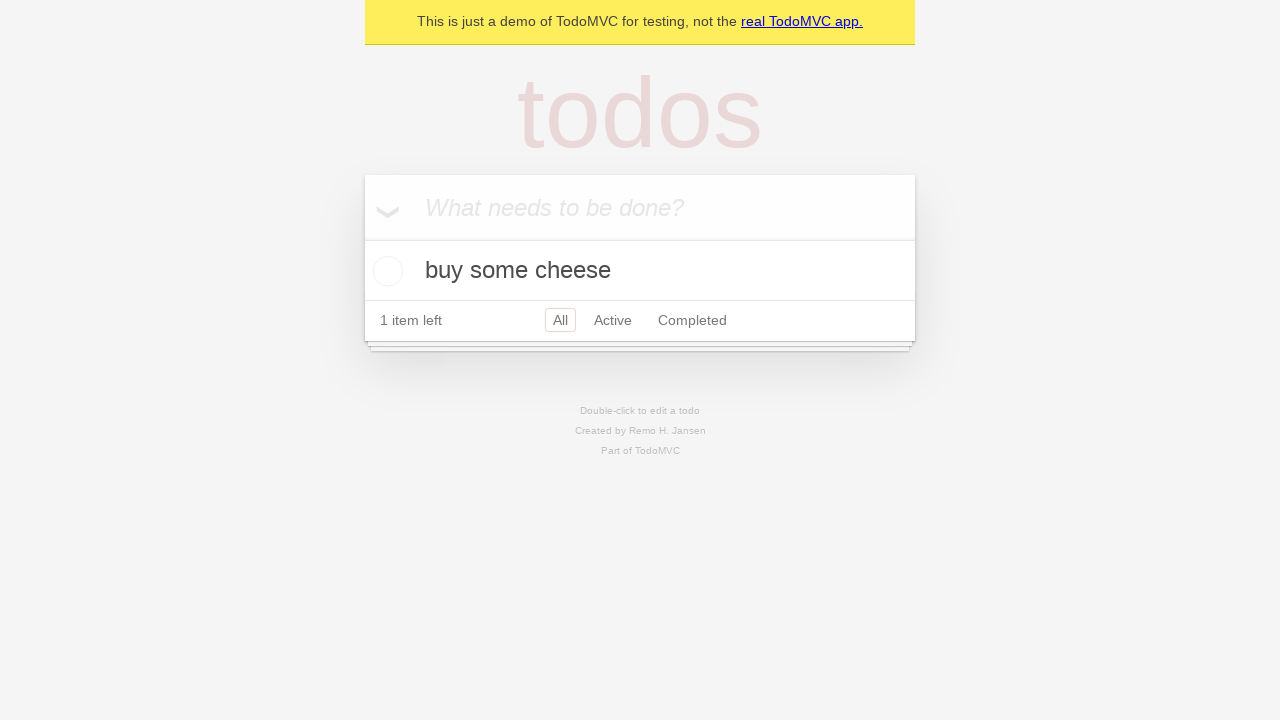

Filled todo input with 'feed the cat' on internal:attr=[placeholder="What needs to be done?"i]
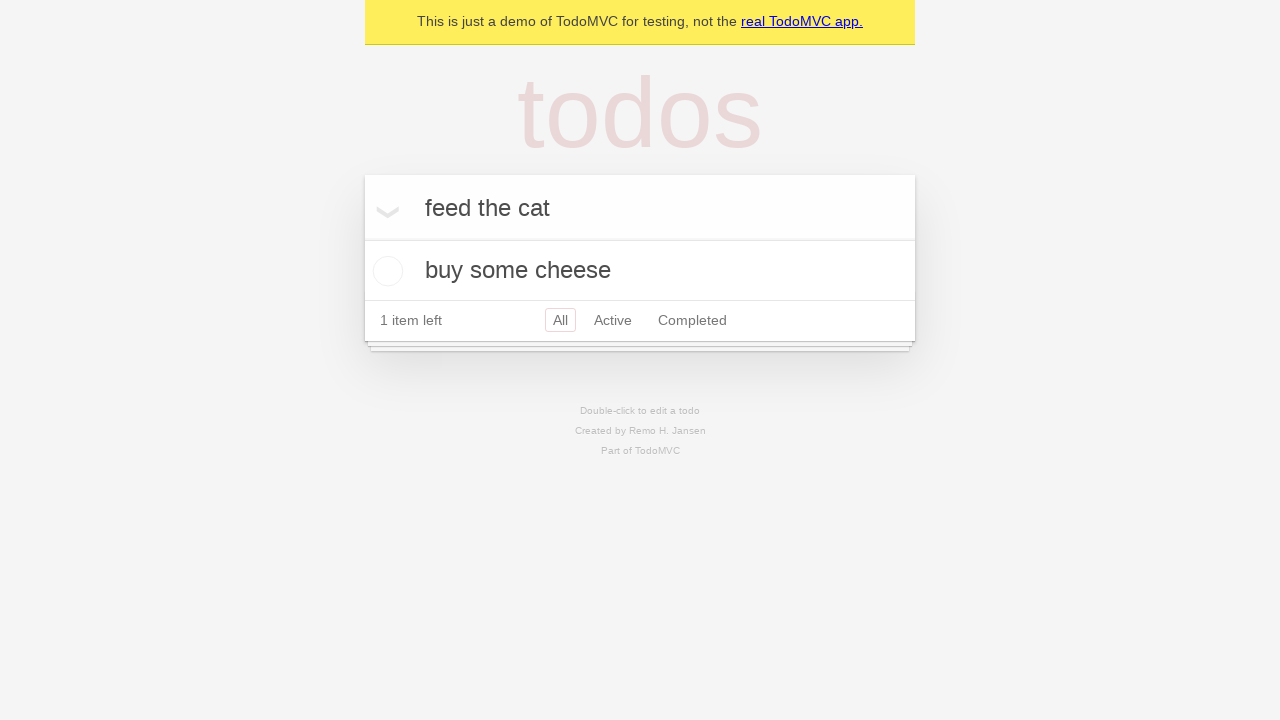

Pressed Enter to create todo 'feed the cat' on internal:attr=[placeholder="What needs to be done?"i]
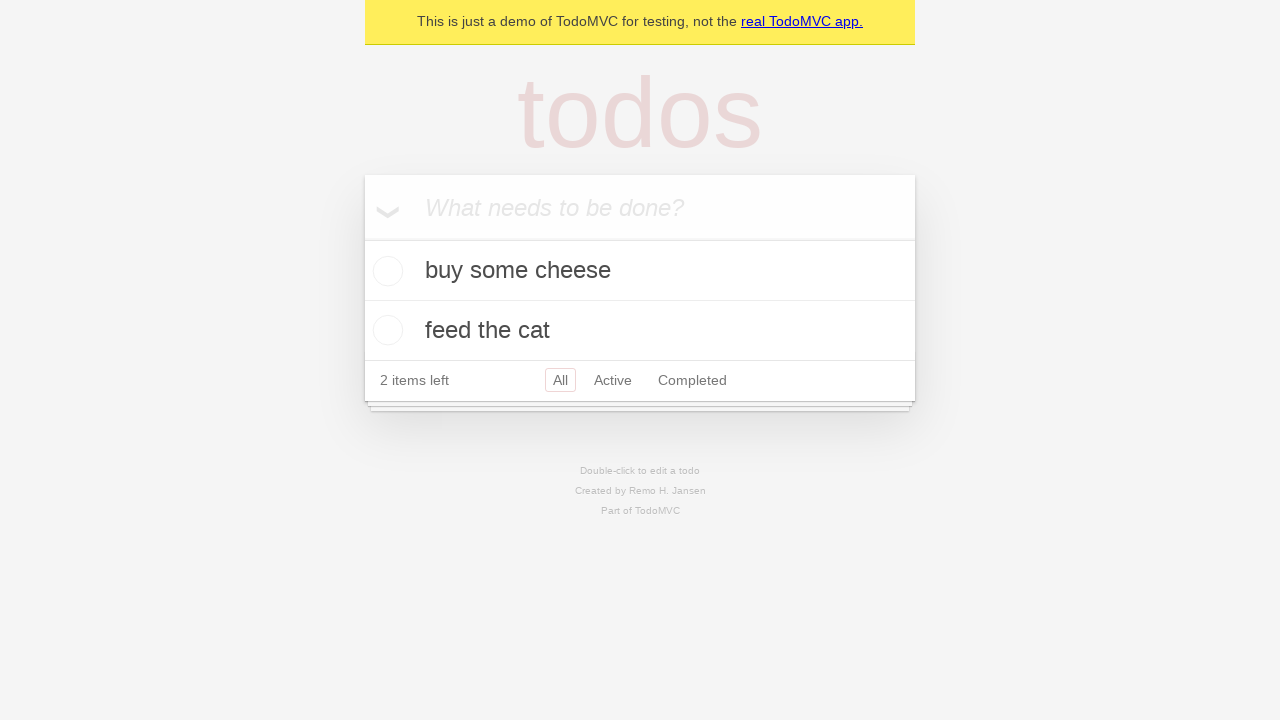

Filled todo input with 'book a doctors appointment' on internal:attr=[placeholder="What needs to be done?"i]
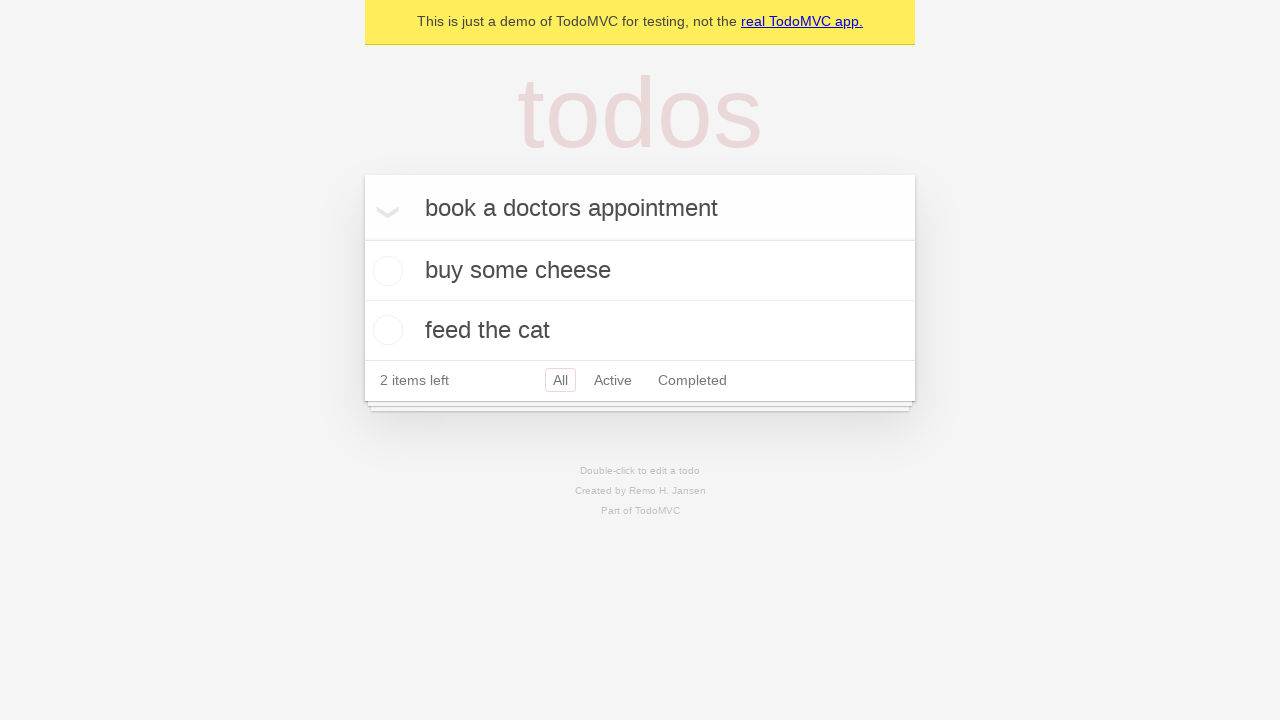

Pressed Enter to create todo 'book a doctors appointment' on internal:attr=[placeholder="What needs to be done?"i]
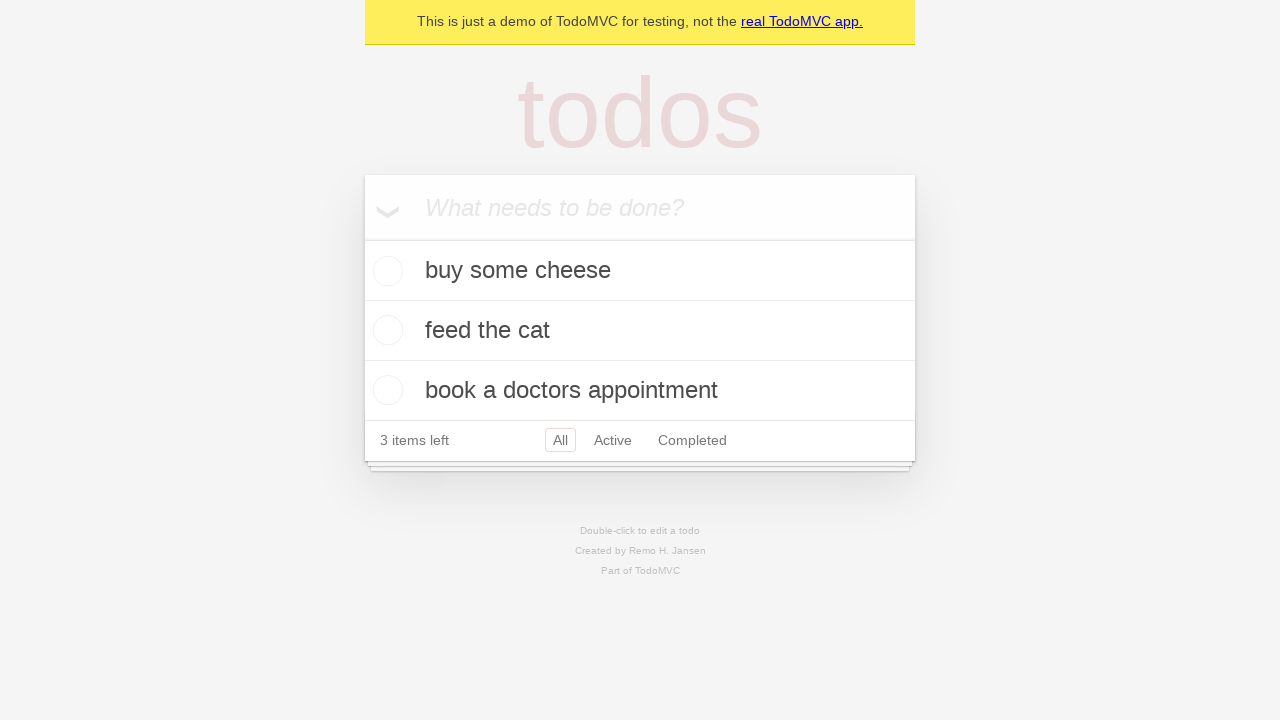

Checked the second todo item (feed the cat) at (385, 330) on internal:testid=[data-testid="todo-item"s] >> nth=1 >> internal:role=checkbox
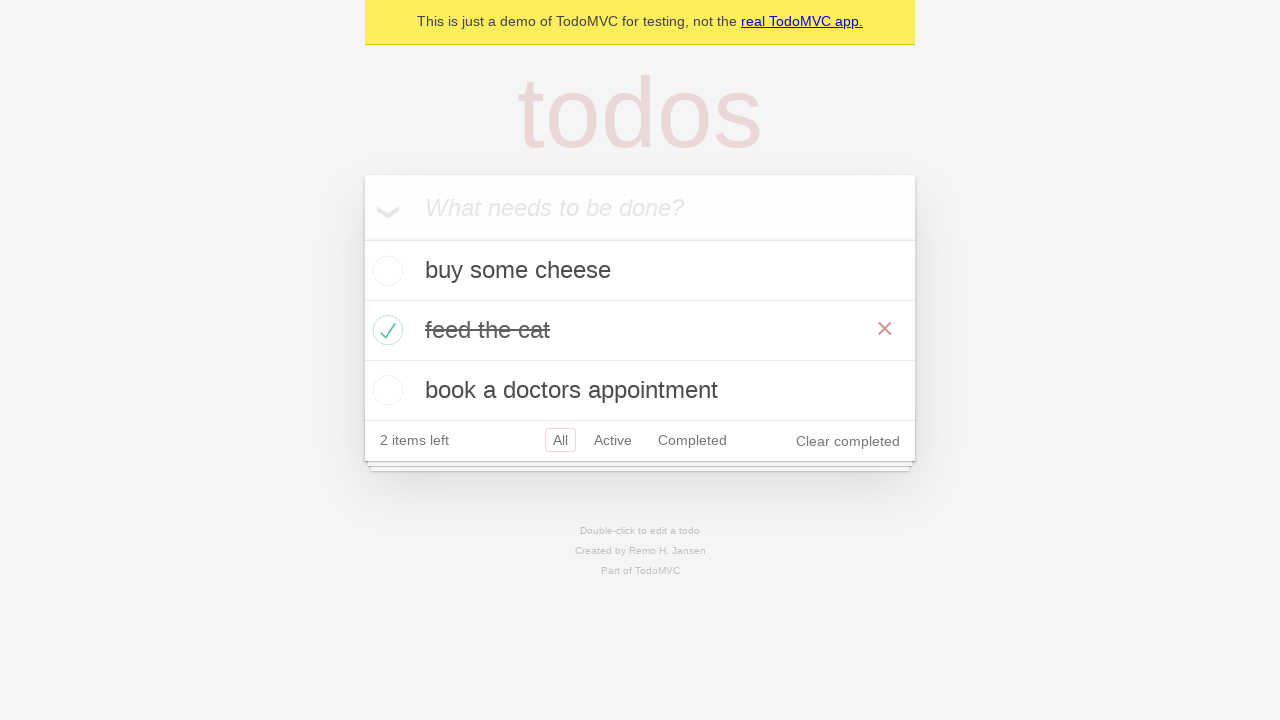

Clicked Active filter to display only incomplete items at (613, 440) on internal:role=link[name="Active"i]
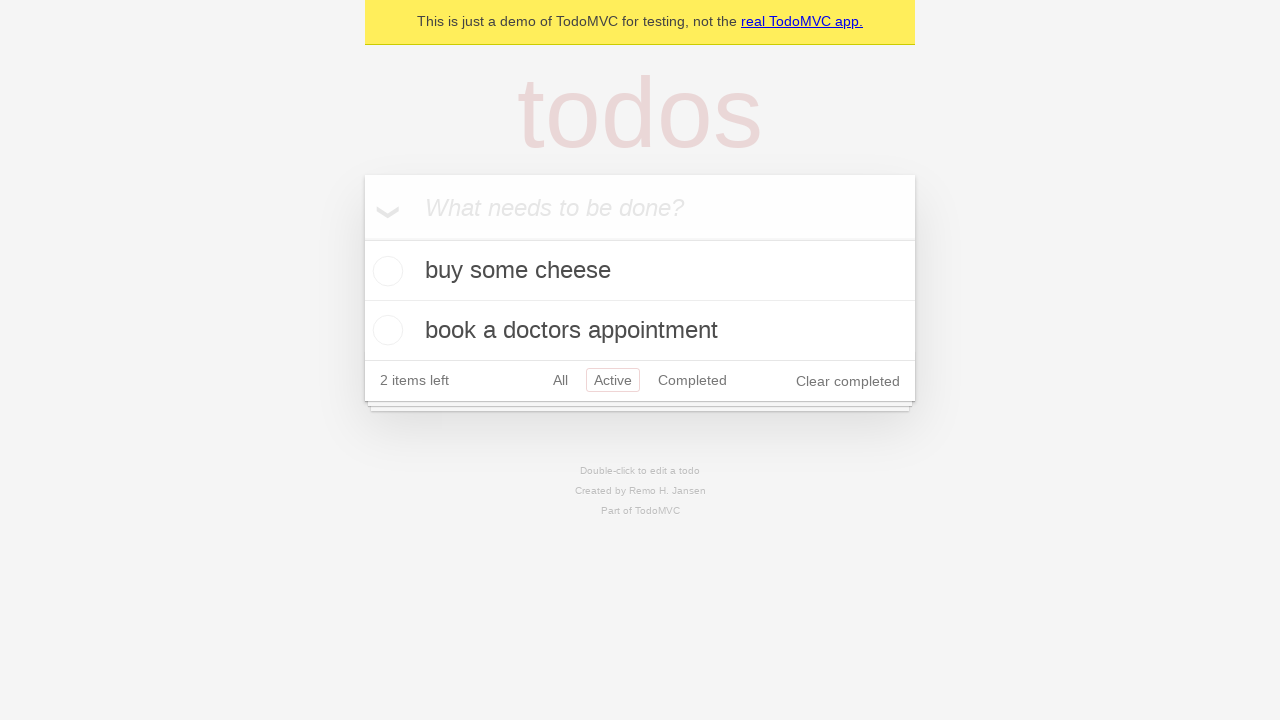

Verified that exactly 2 active (incomplete) items are displayed
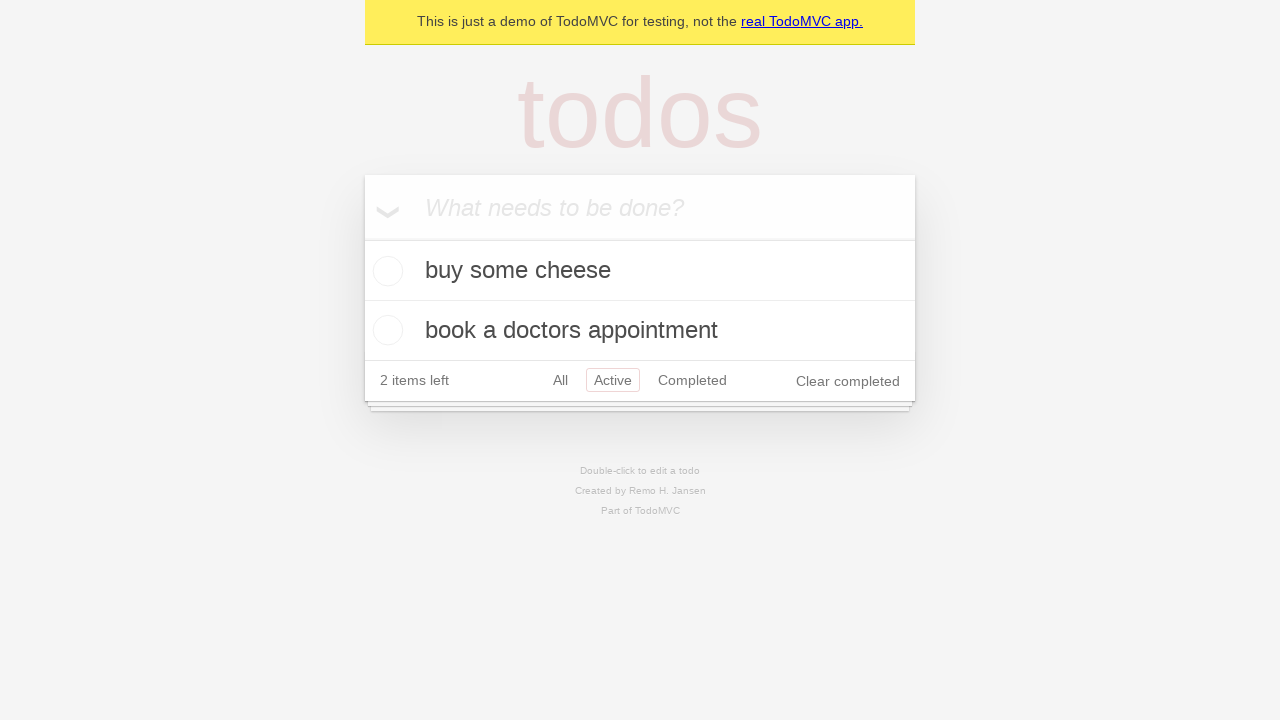

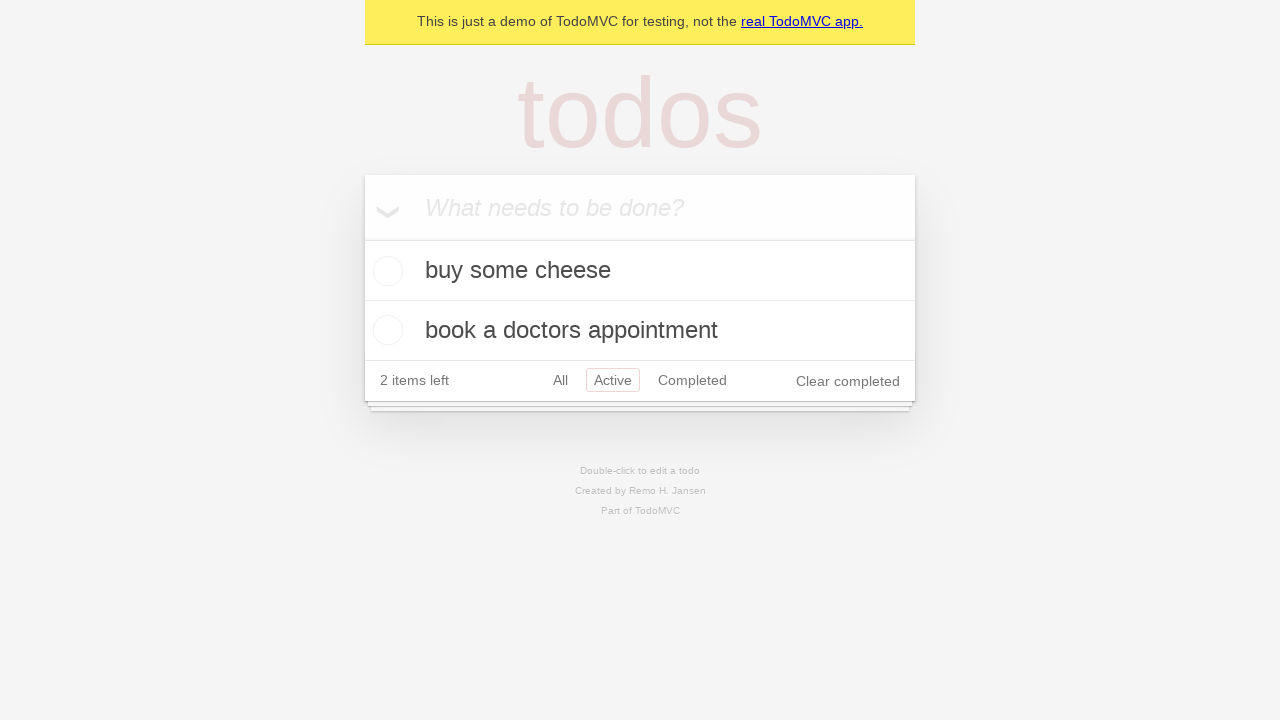